Counts the total number of links on the page and specifically in the footer section

Starting URL: https://www.rahulshettyacademy.com/AutomationPractice/

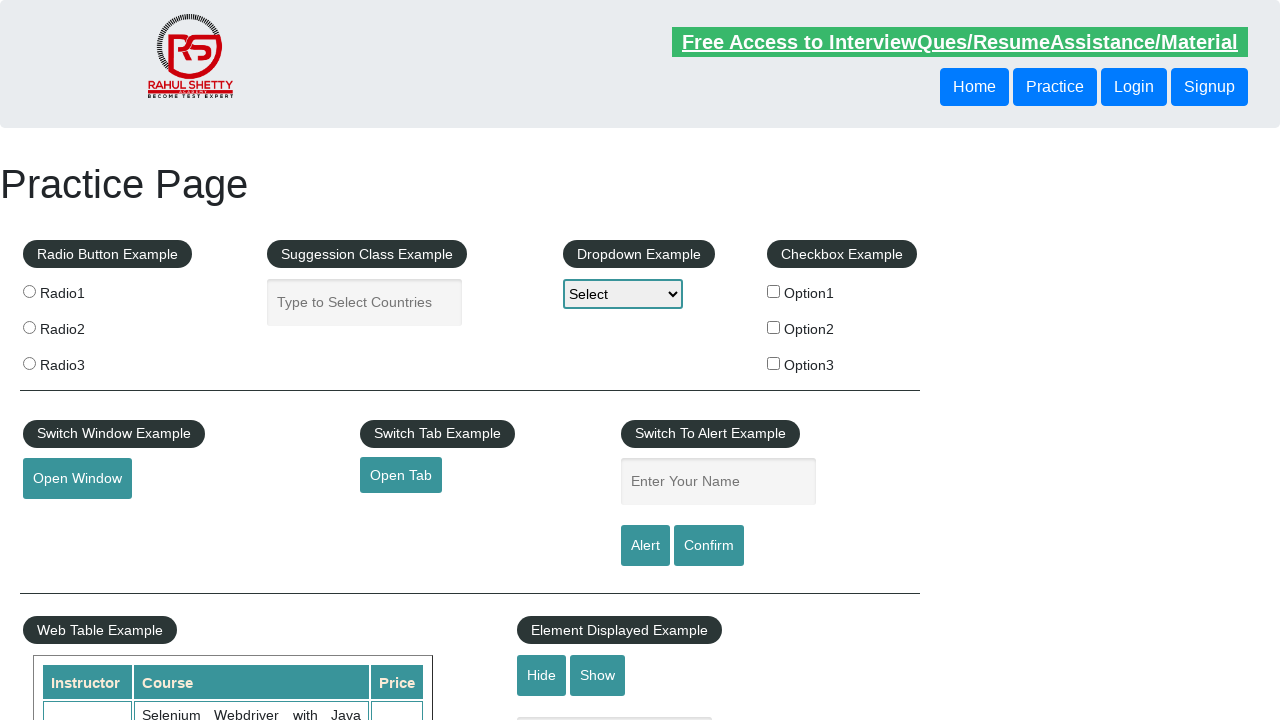

Waited for page to load with networkidle state
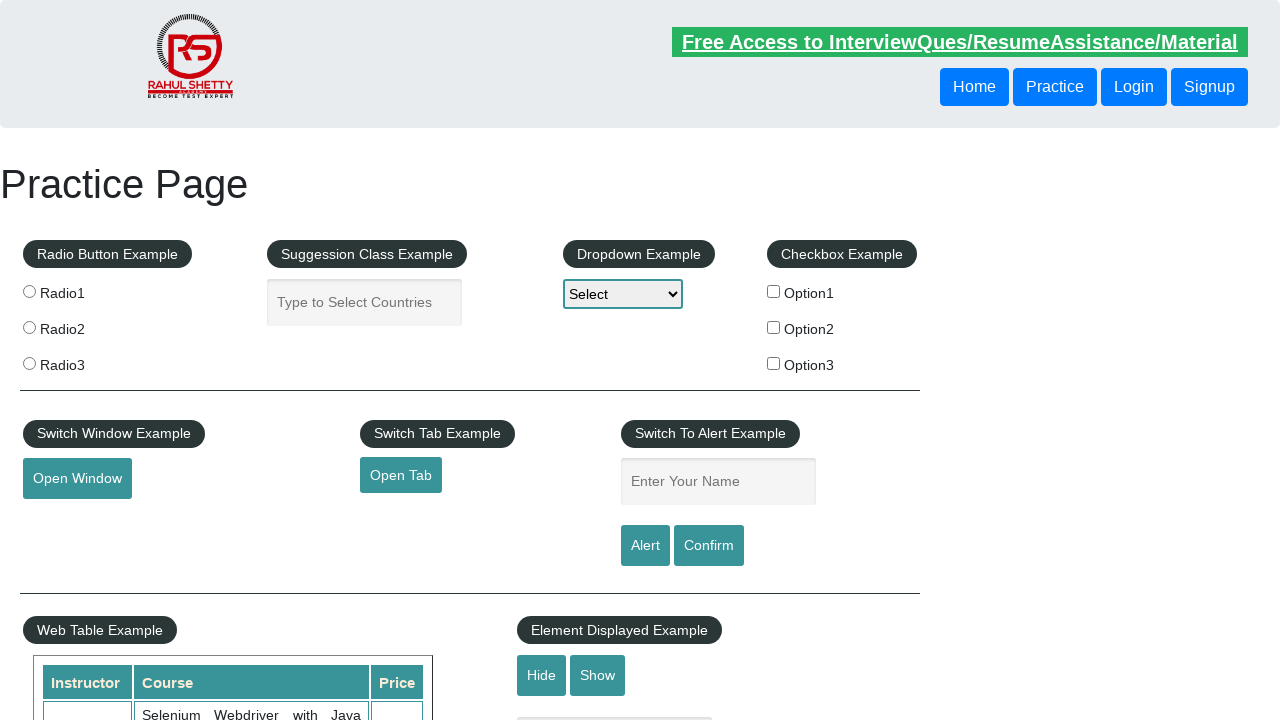

Counted total number of links on the page
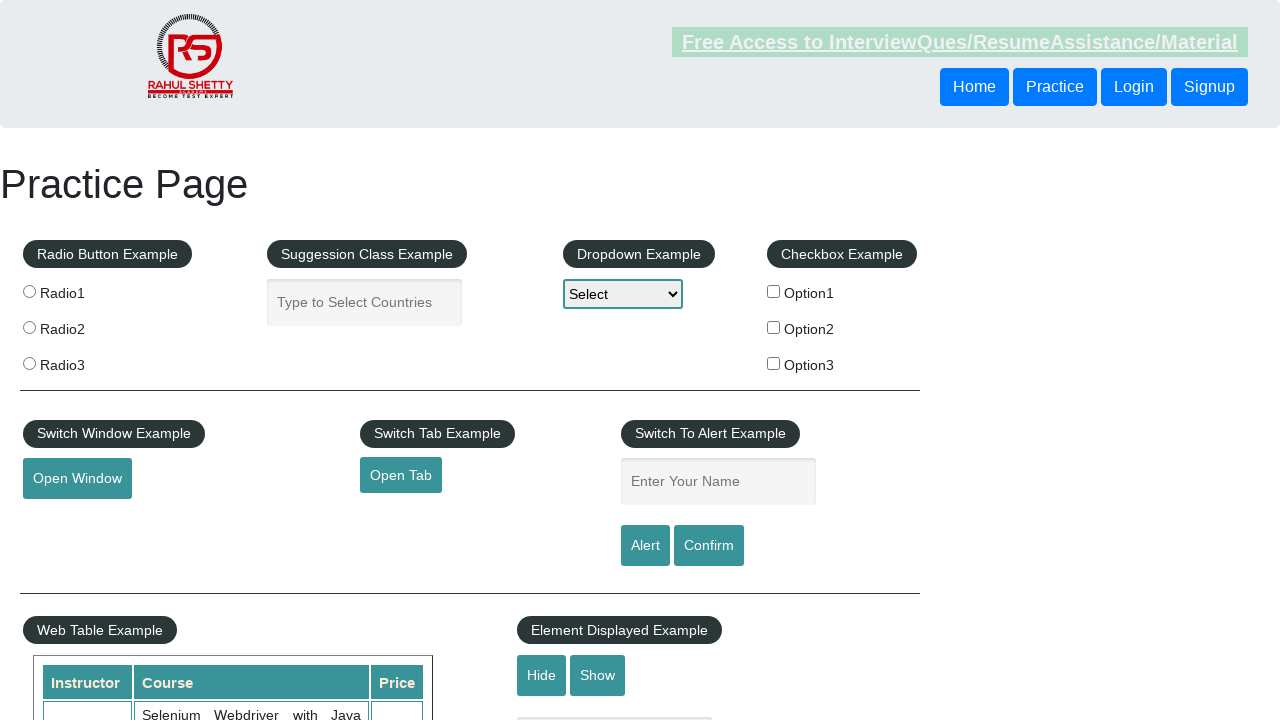

Counted number of links in footer section
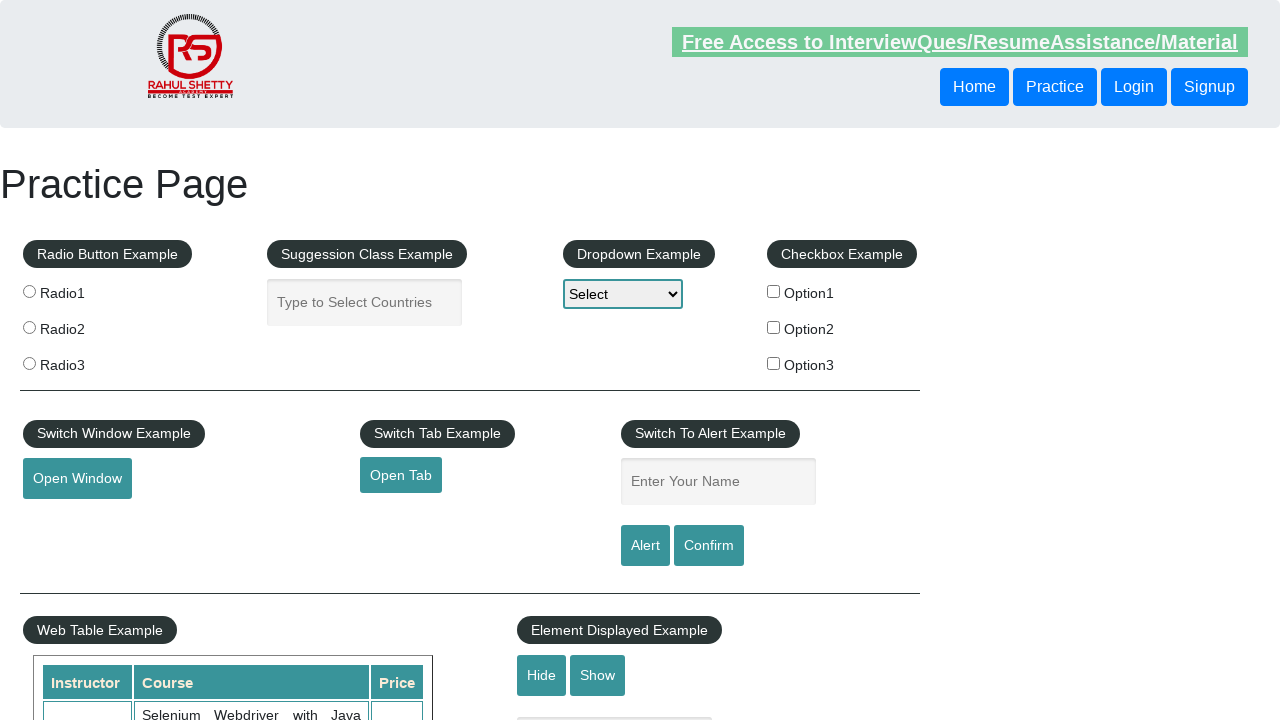

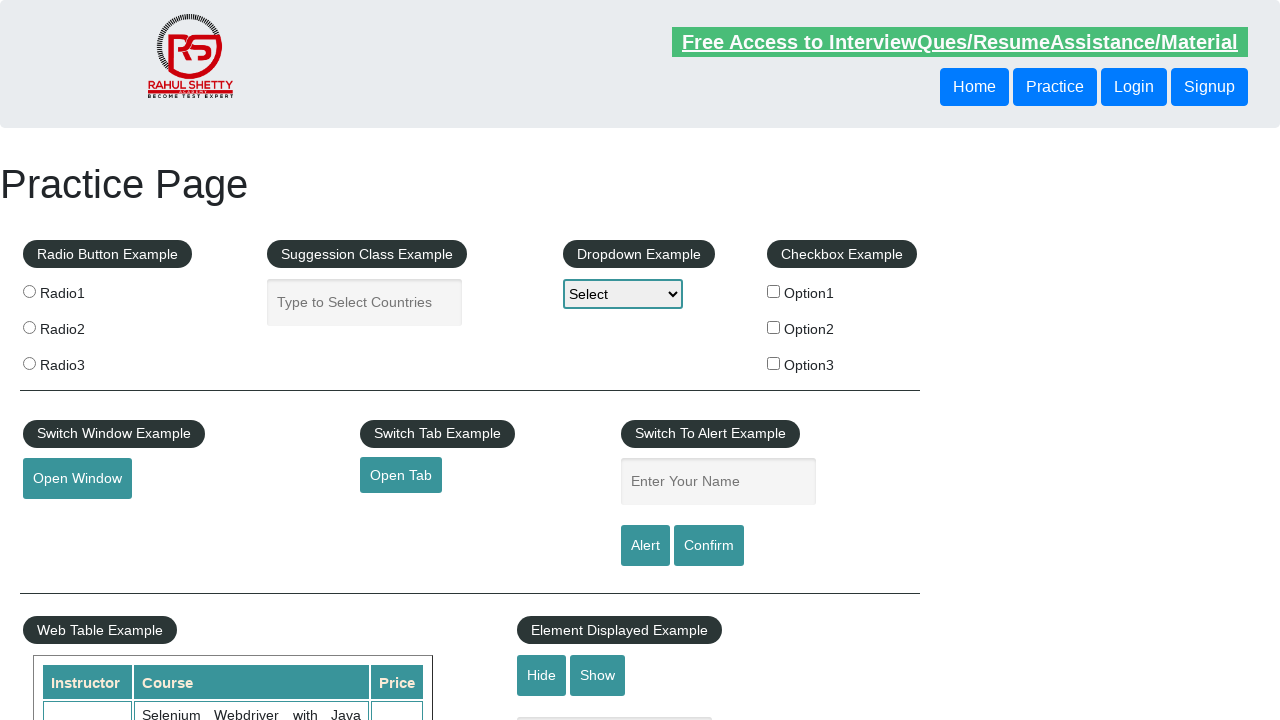